Tests confirm alert functionality by navigating to the confirm alert section, triggering an alert, and dismissing it

Starting URL: https://demo.automationtesting.in/Alerts.html

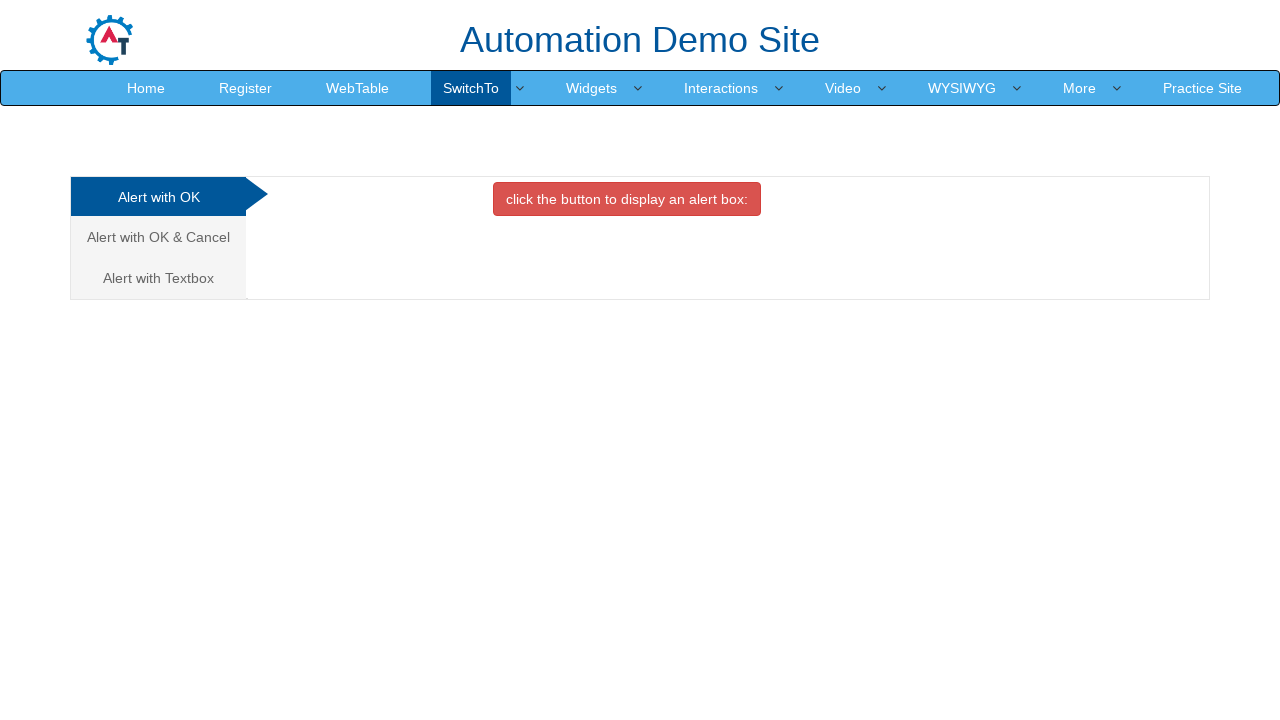

Clicked on the confirm alert tab at (158, 237) on (//a[@class='analystic'])[2]
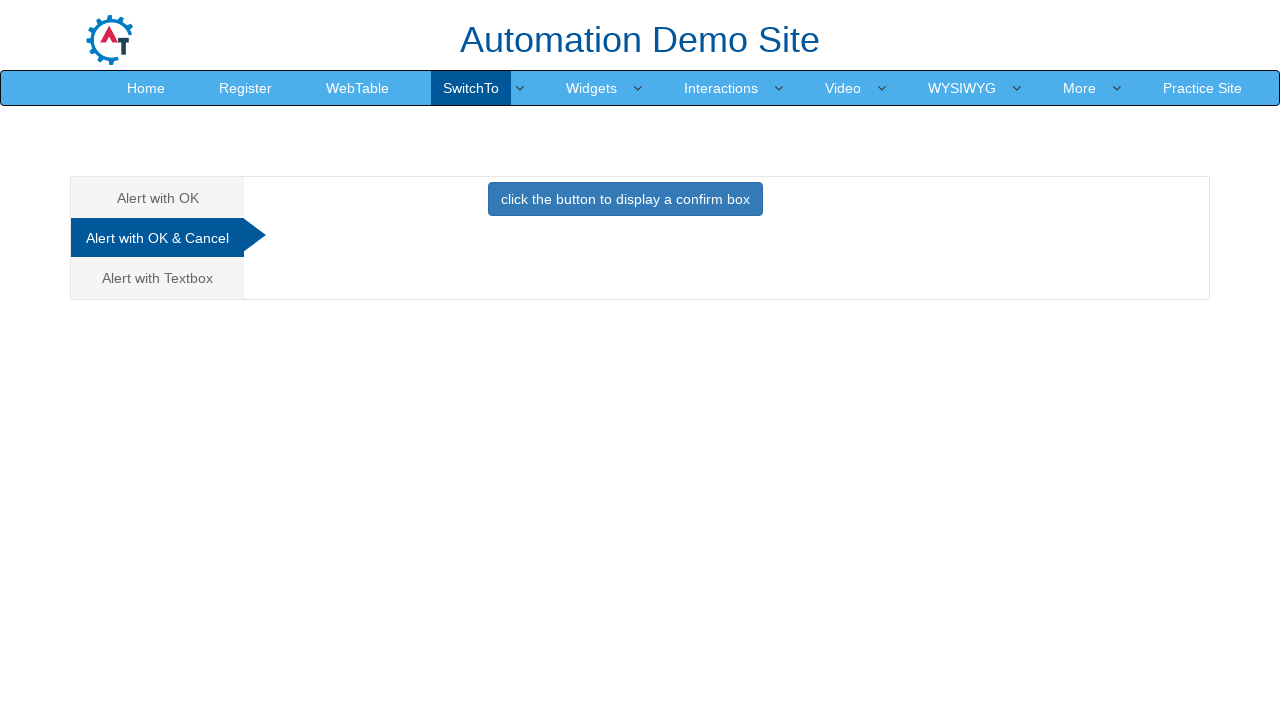

Clicked the button to trigger confirm alert at (625, 199) on xpath=//button[@class='btn btn-primary']
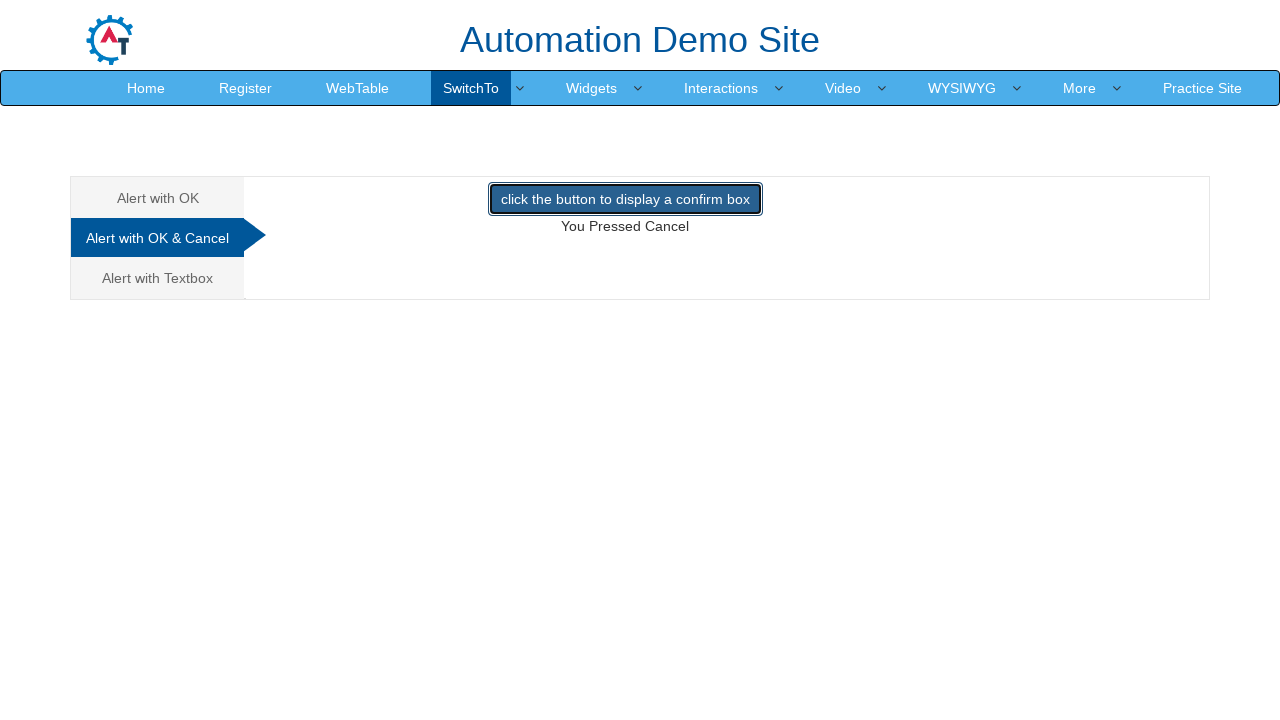

Set up dialog handler to dismiss the confirm alert
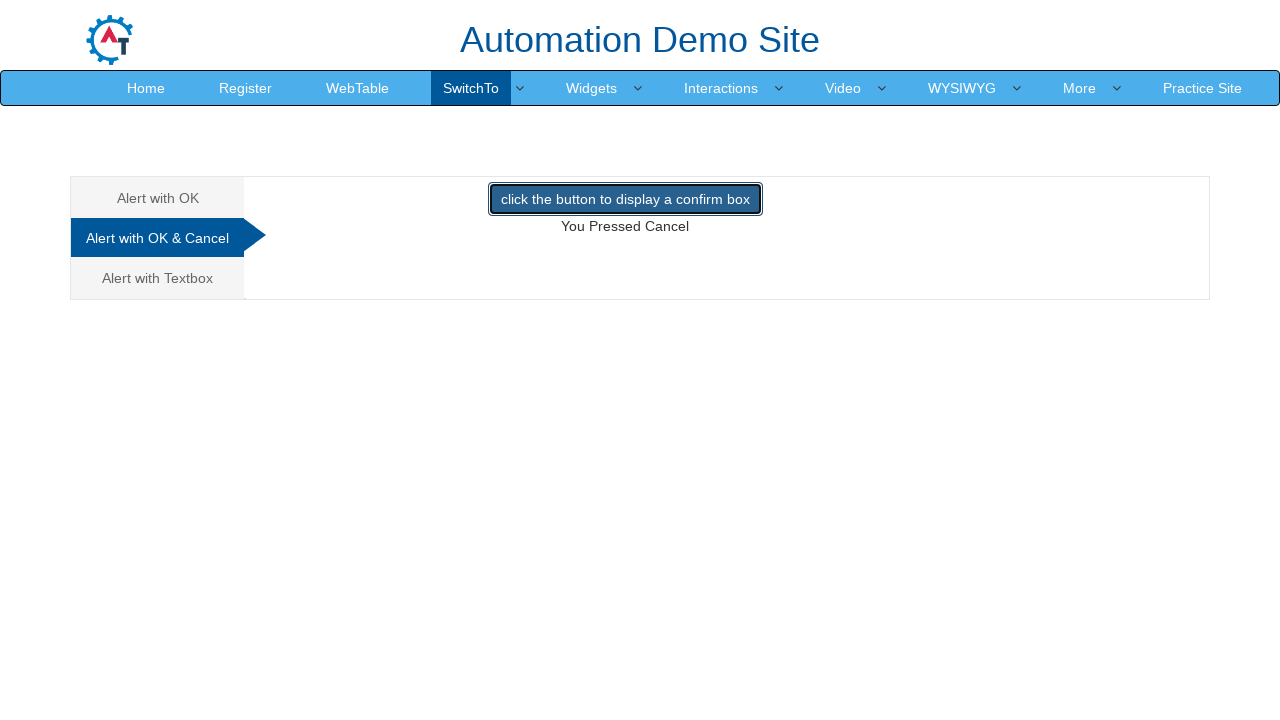

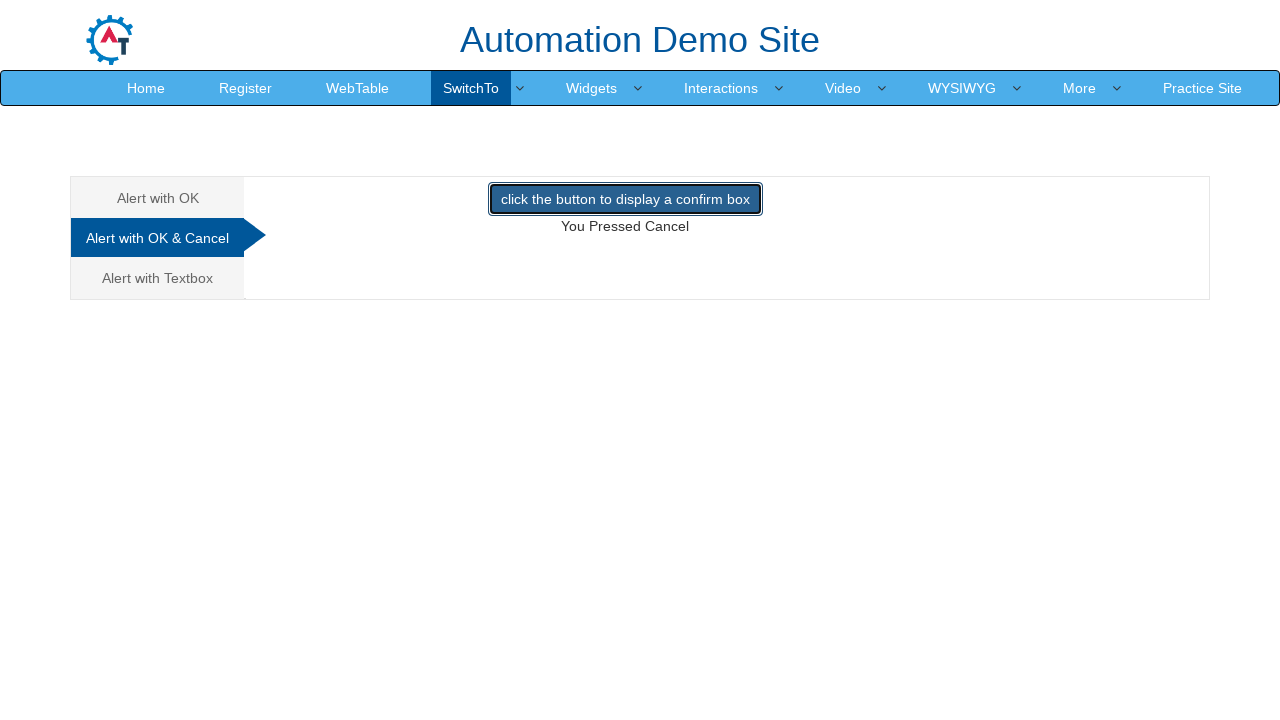